Tests the FAQ accordion section on a scooter rental website by clicking on each question to expand it and verifying that the corresponding answer text is displayed correctly.

Starting URL: https://qa-scooter.praktikum-services.ru/

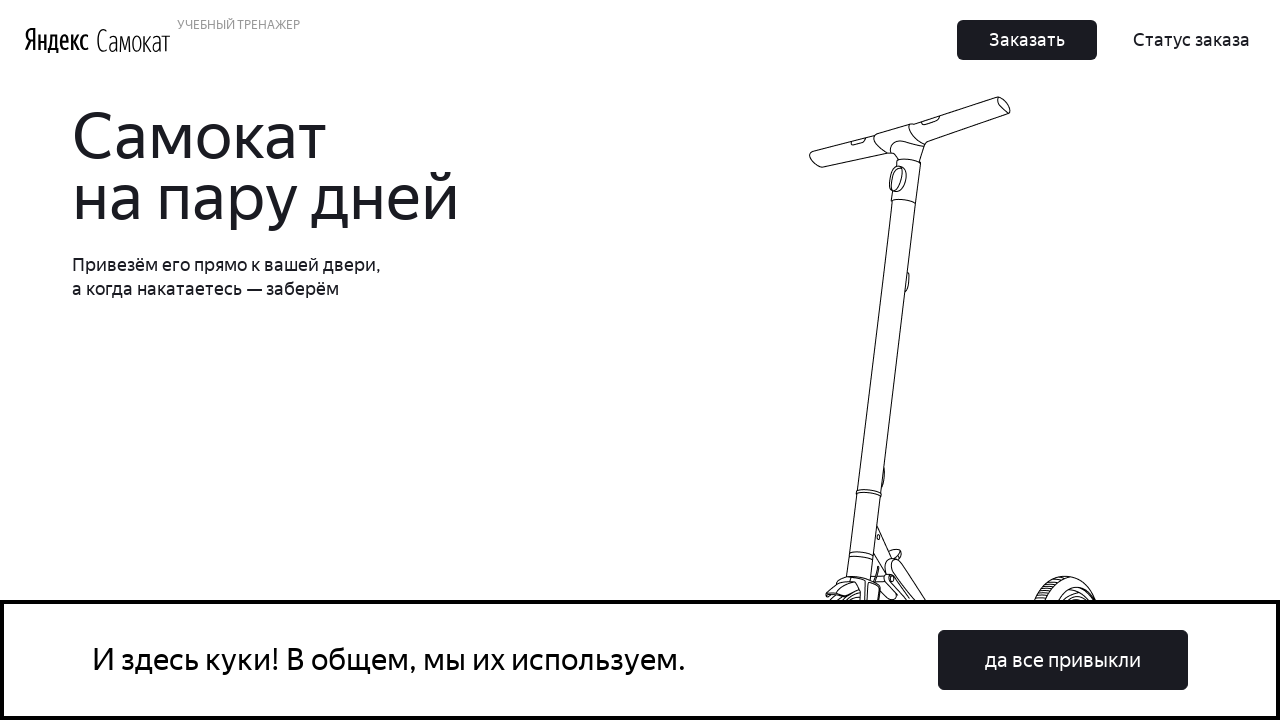

Clicked cookie acceptance button at (1063, 660) on button:has-text('да все привыкли')
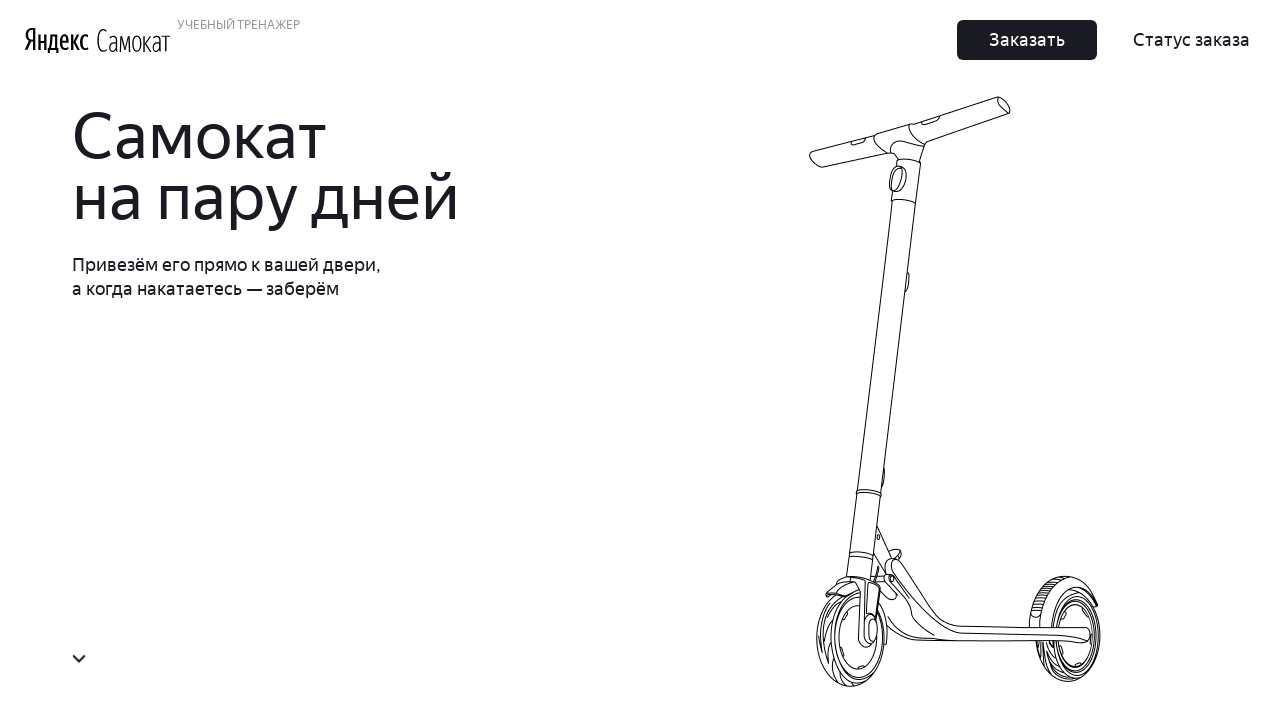

Scrolled to FAQ section
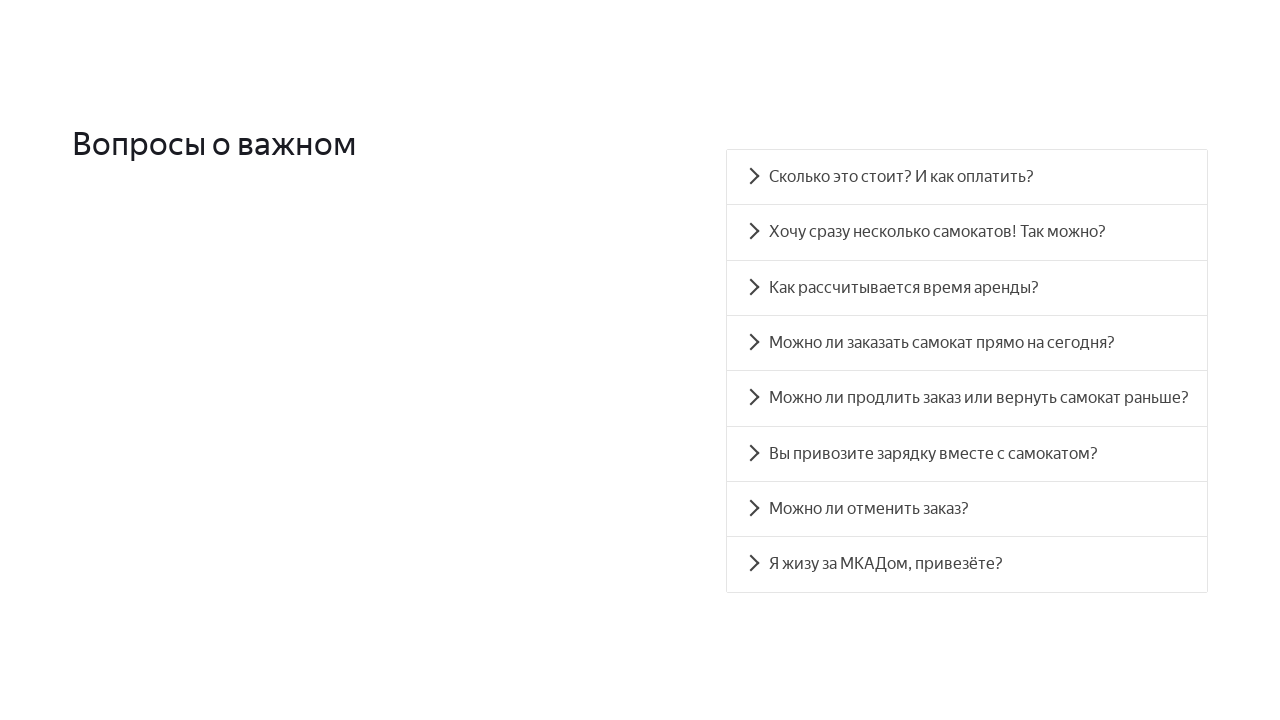

Scrolled to FAQ question 1: 'Сколько это стоит? И как оплатить?'
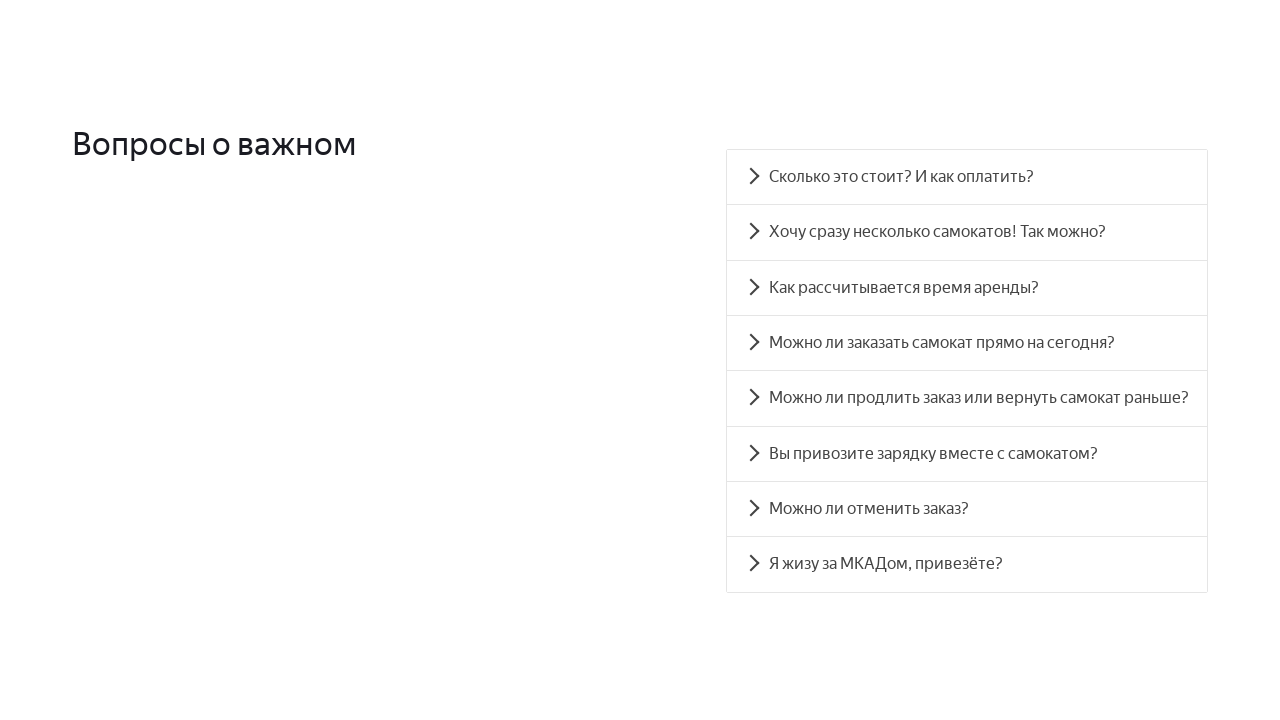

Clicked on FAQ question 1 at (967, 177) on div.accordion__item >> nth=0 >> div.accordion__heading
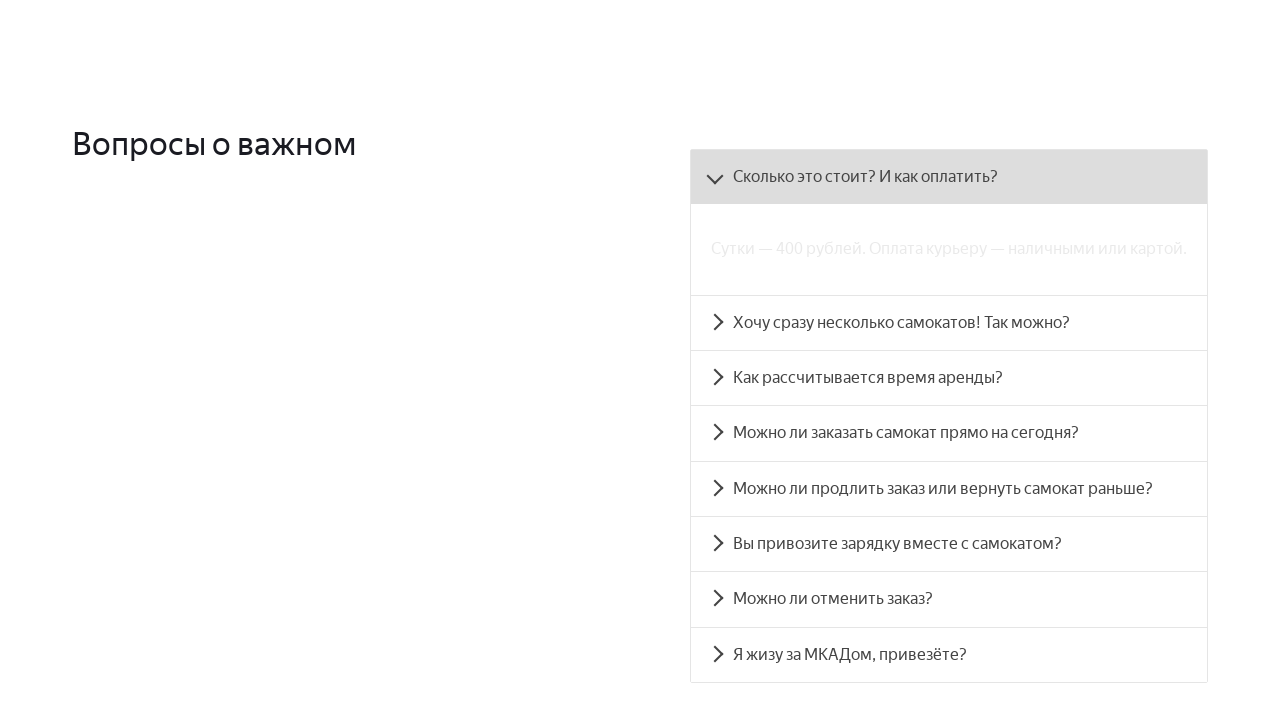

FAQ answer 1 is now visible
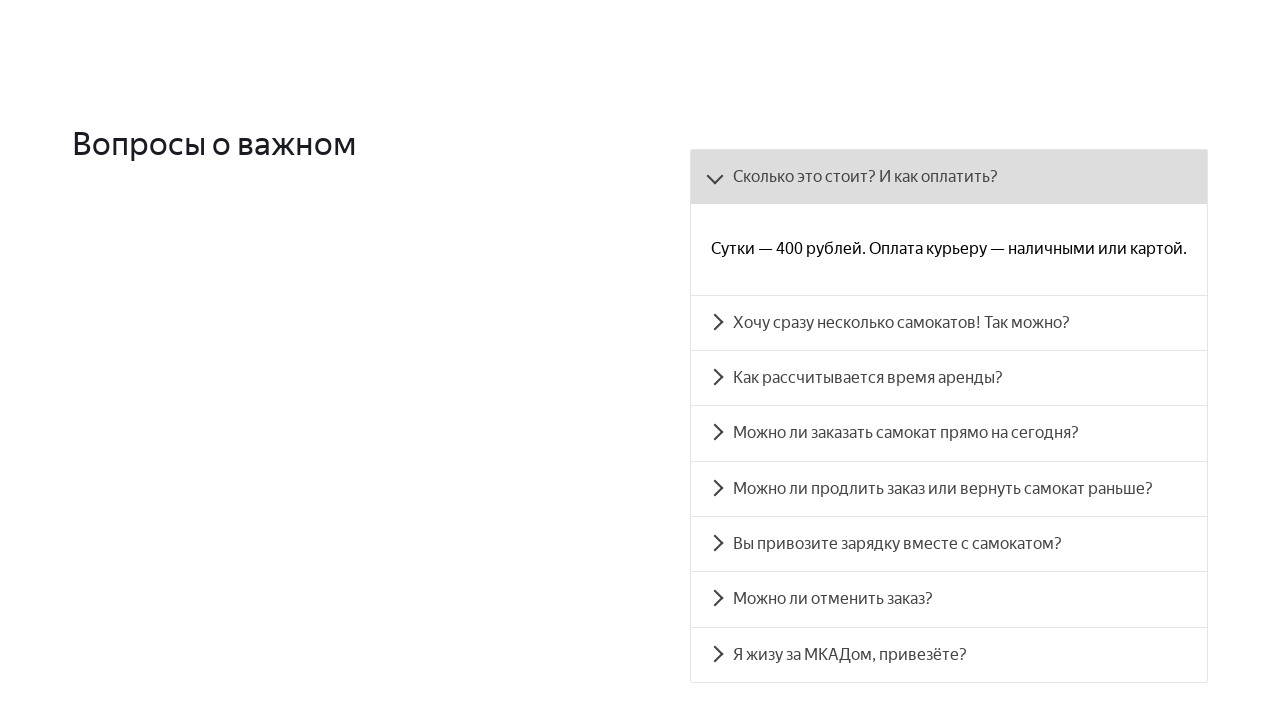

Scrolled to FAQ question 2: 'Хочу сразу несколько самокатов! Так можно?'
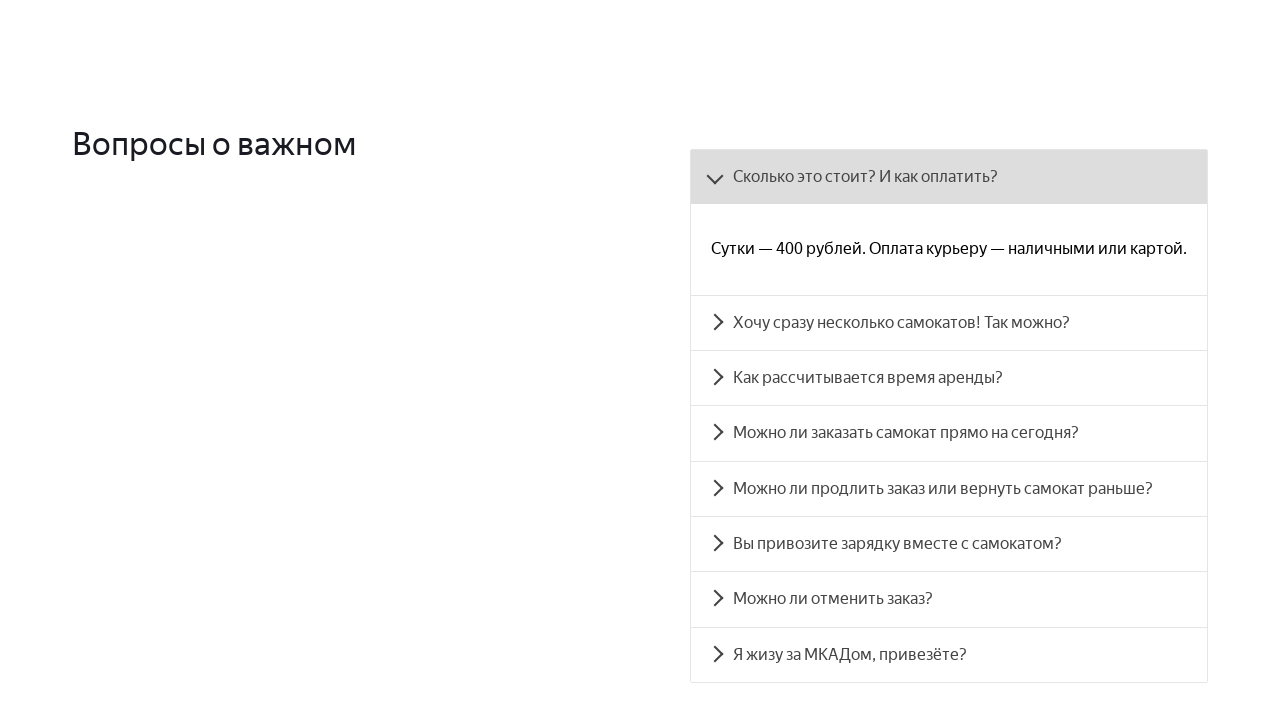

Clicked on FAQ question 2 at (949, 323) on div.accordion__item >> nth=1 >> div.accordion__heading
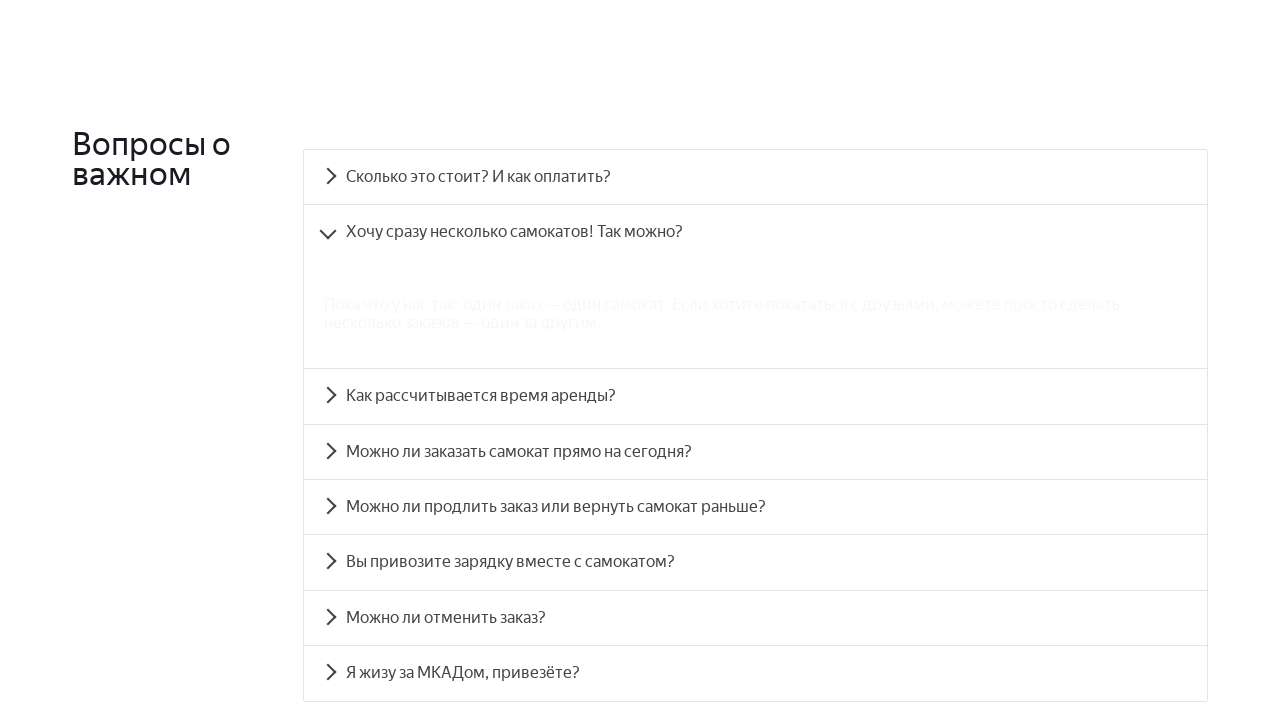

FAQ answer 2 is now visible
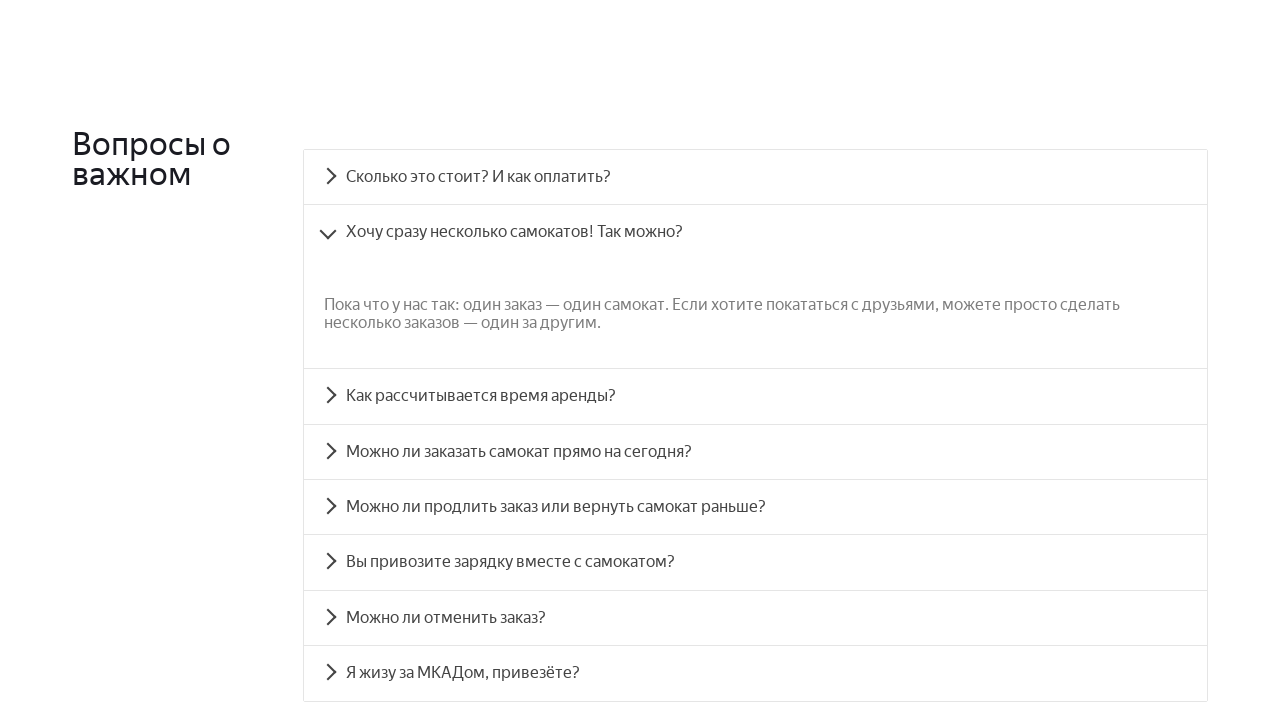

Scrolled to FAQ question 3: 'Как рассчитывается время аренды?'
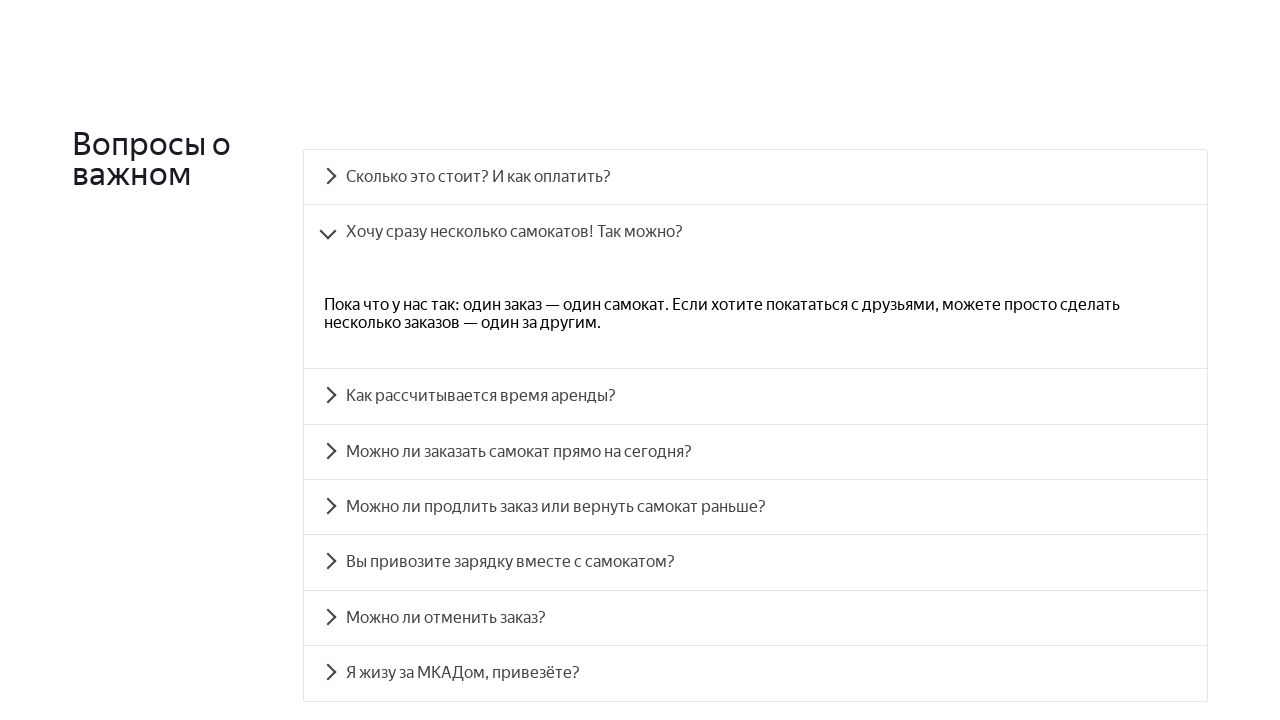

Clicked on FAQ question 3 at (755, 396) on div.accordion__item >> nth=2 >> div.accordion__heading
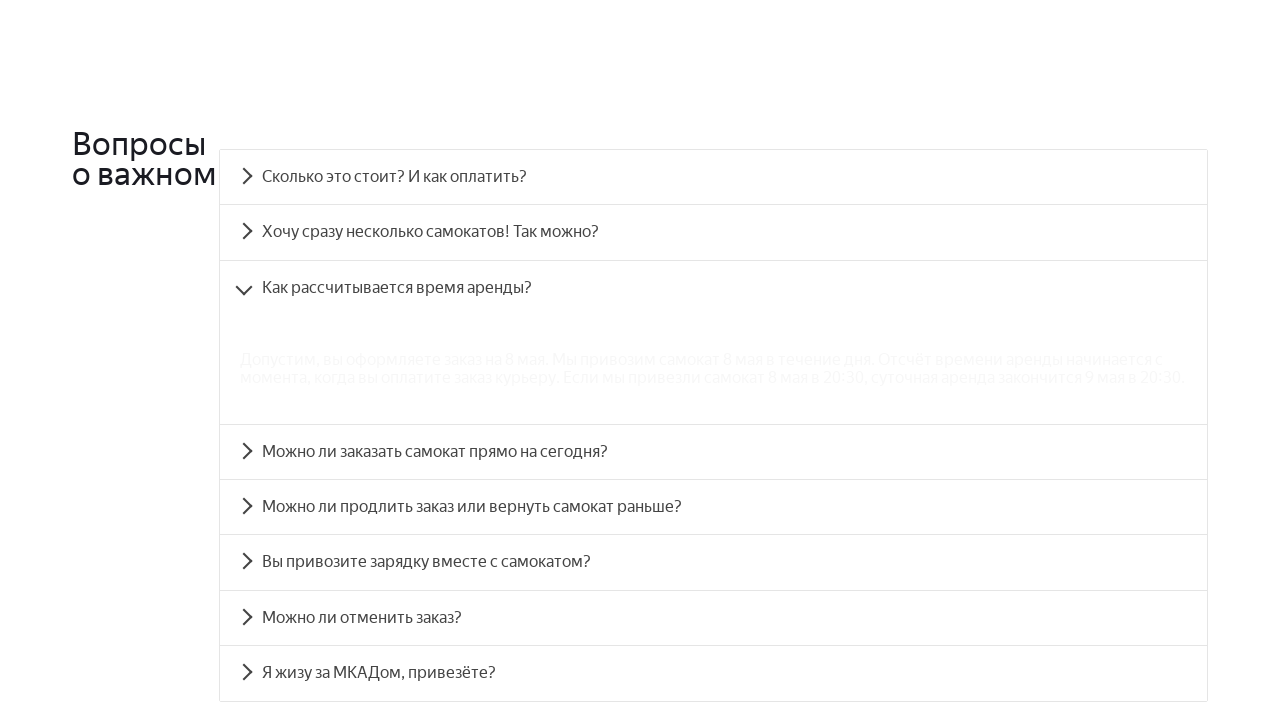

FAQ answer 3 is now visible
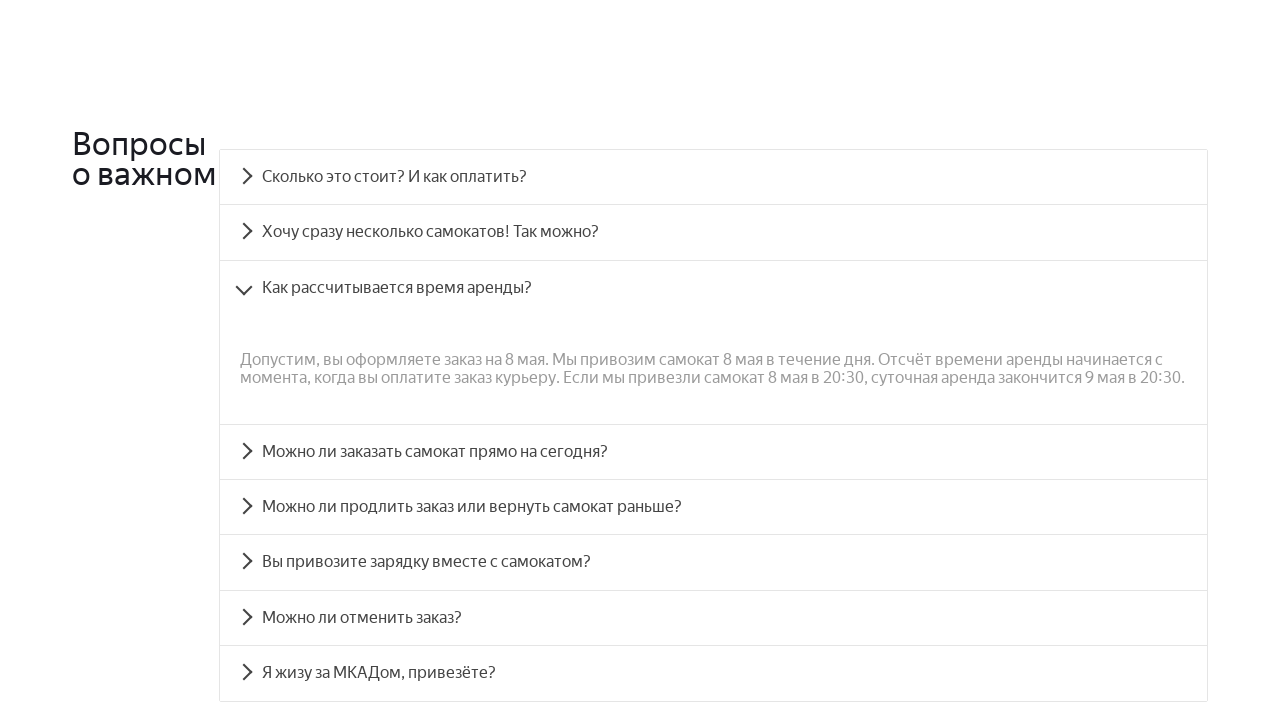

Scrolled to FAQ question 4: 'Можно ли заказать самокат прямо на сегодня?'
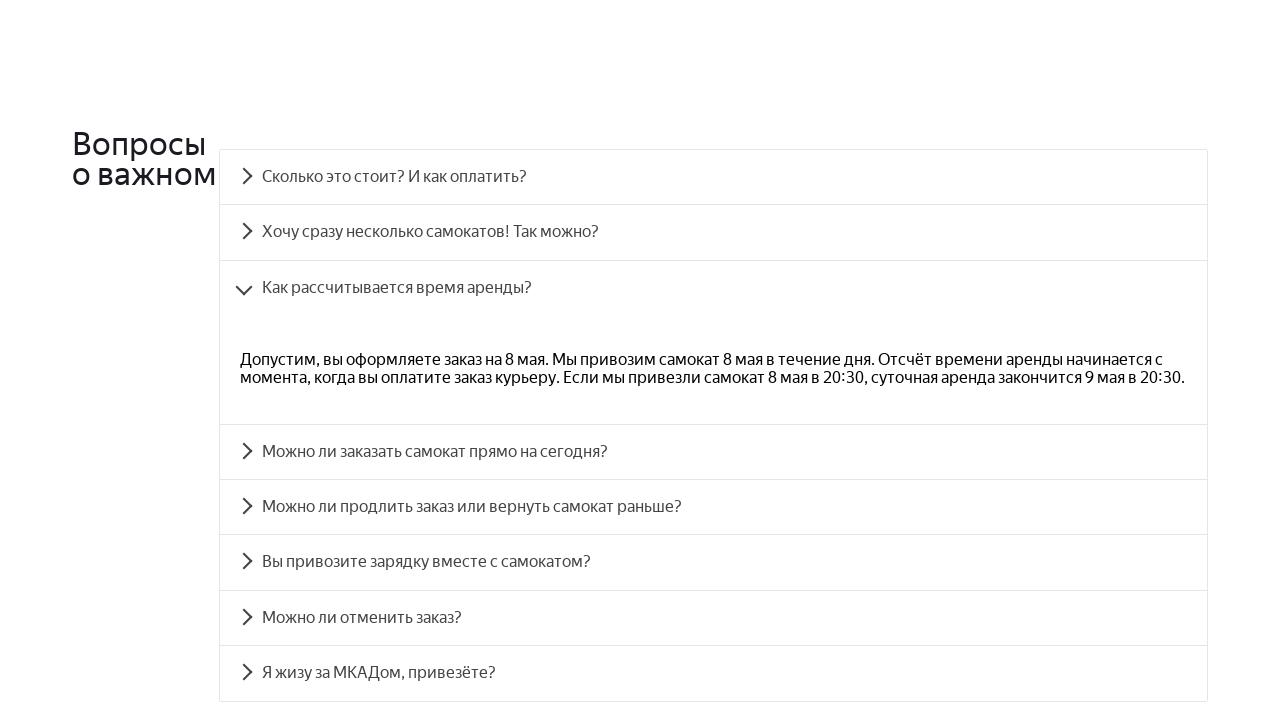

Clicked on FAQ question 4 at (714, 452) on div.accordion__item >> nth=3 >> div.accordion__heading
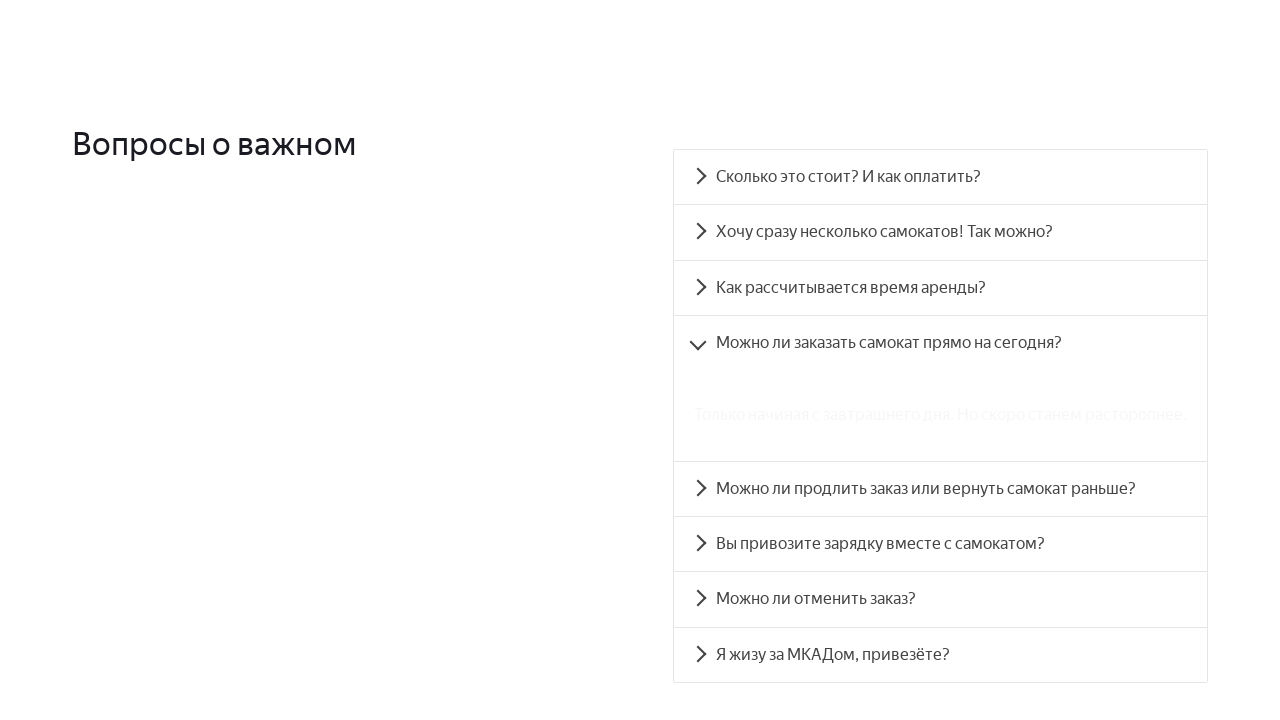

FAQ answer 4 is now visible
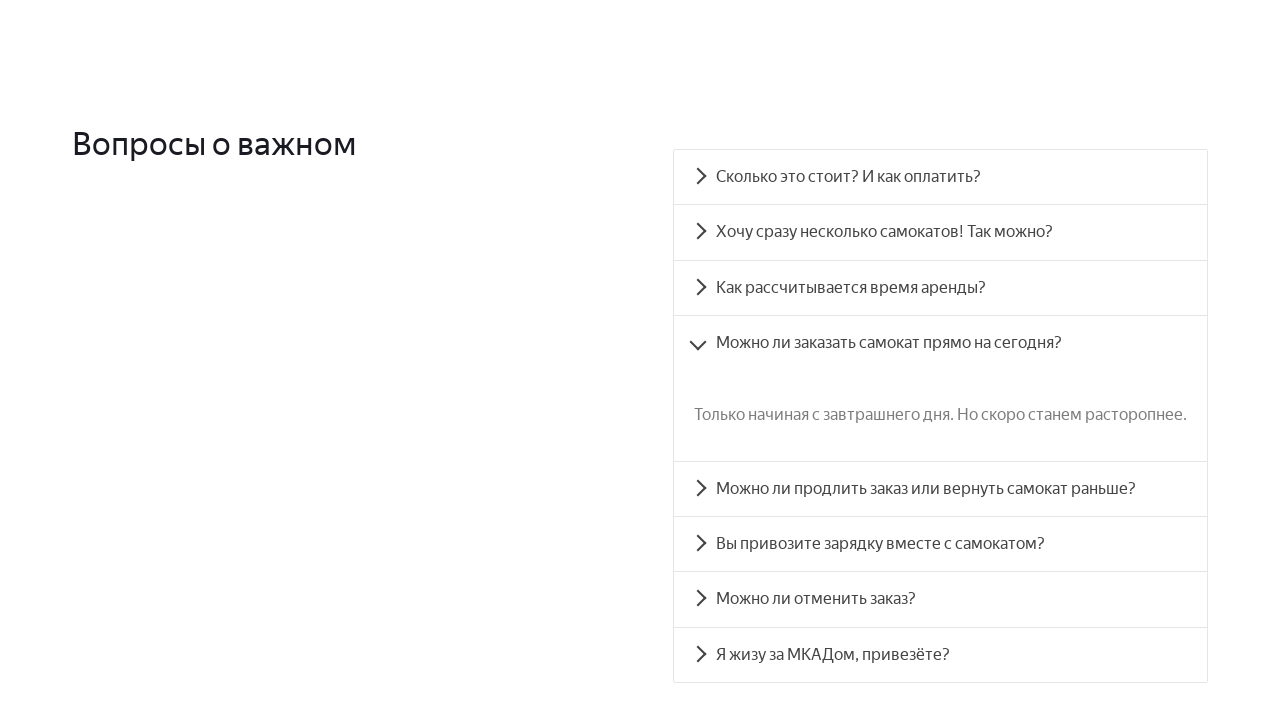

Scrolled to FAQ question 5: 'Можно ли продлить заказ или вернуть самокат раньше?'
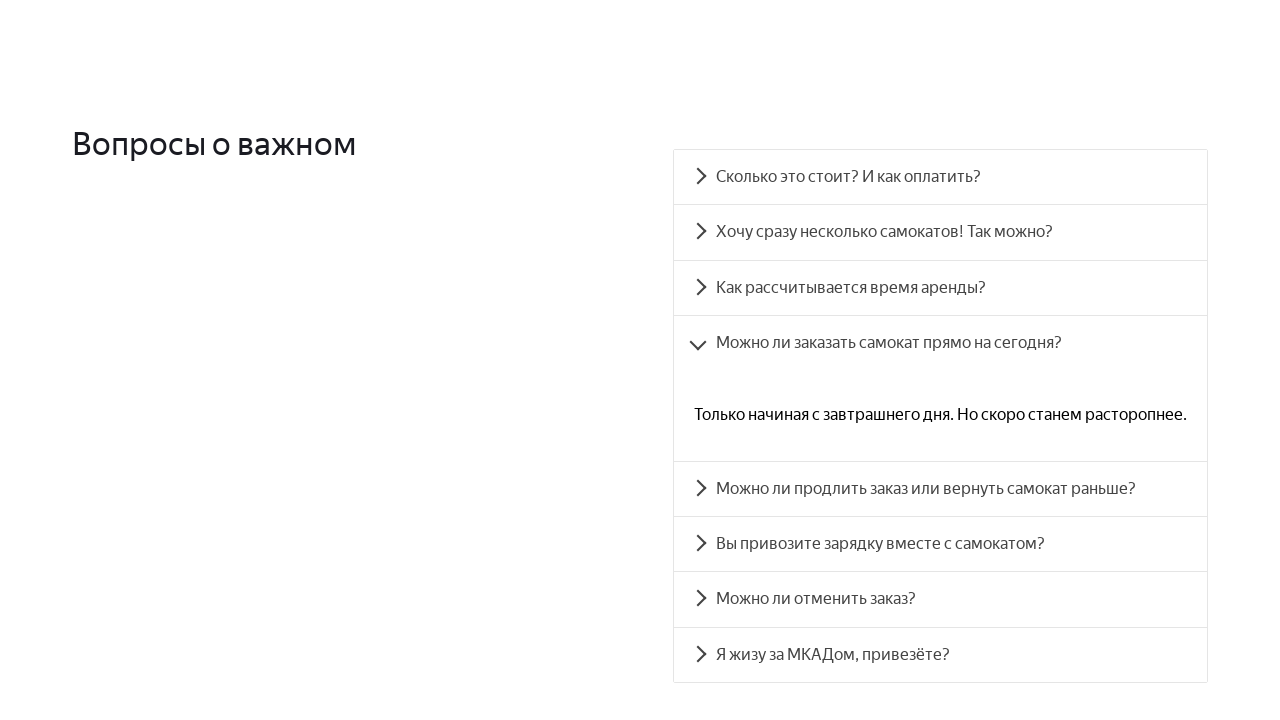

Clicked on FAQ question 5 at (940, 489) on div.accordion__item >> nth=4 >> div.accordion__heading
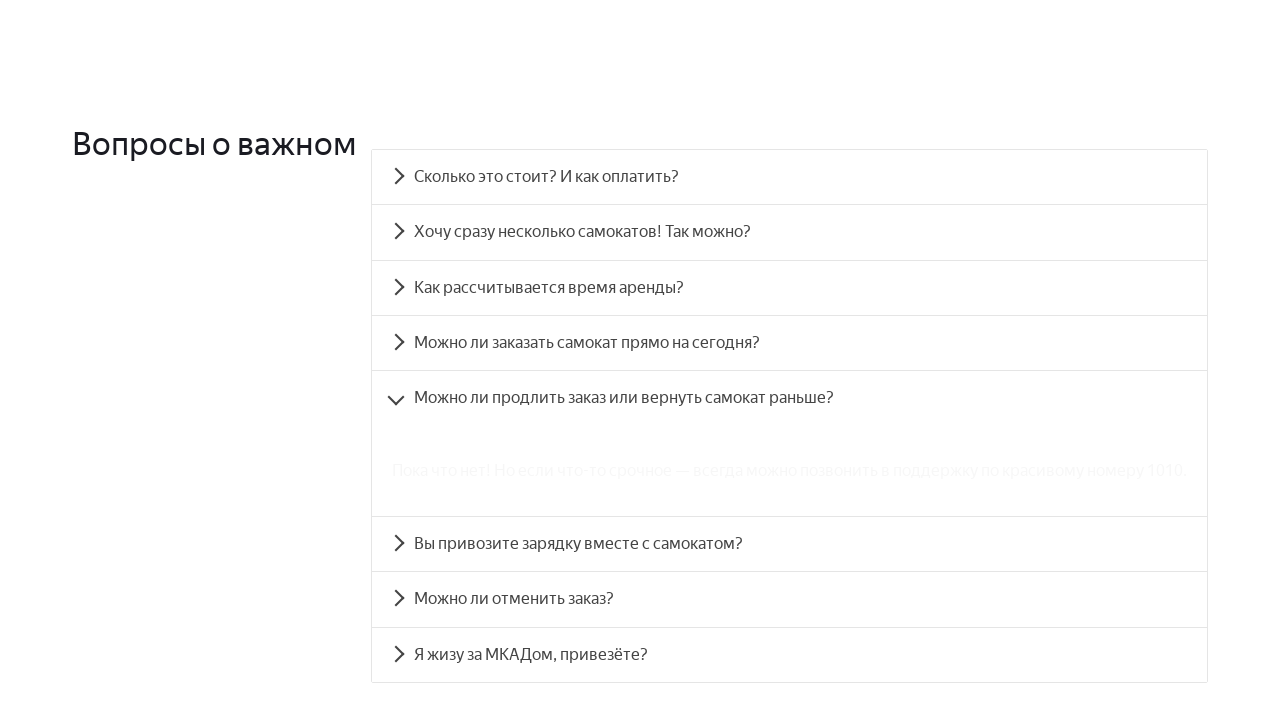

FAQ answer 5 is now visible
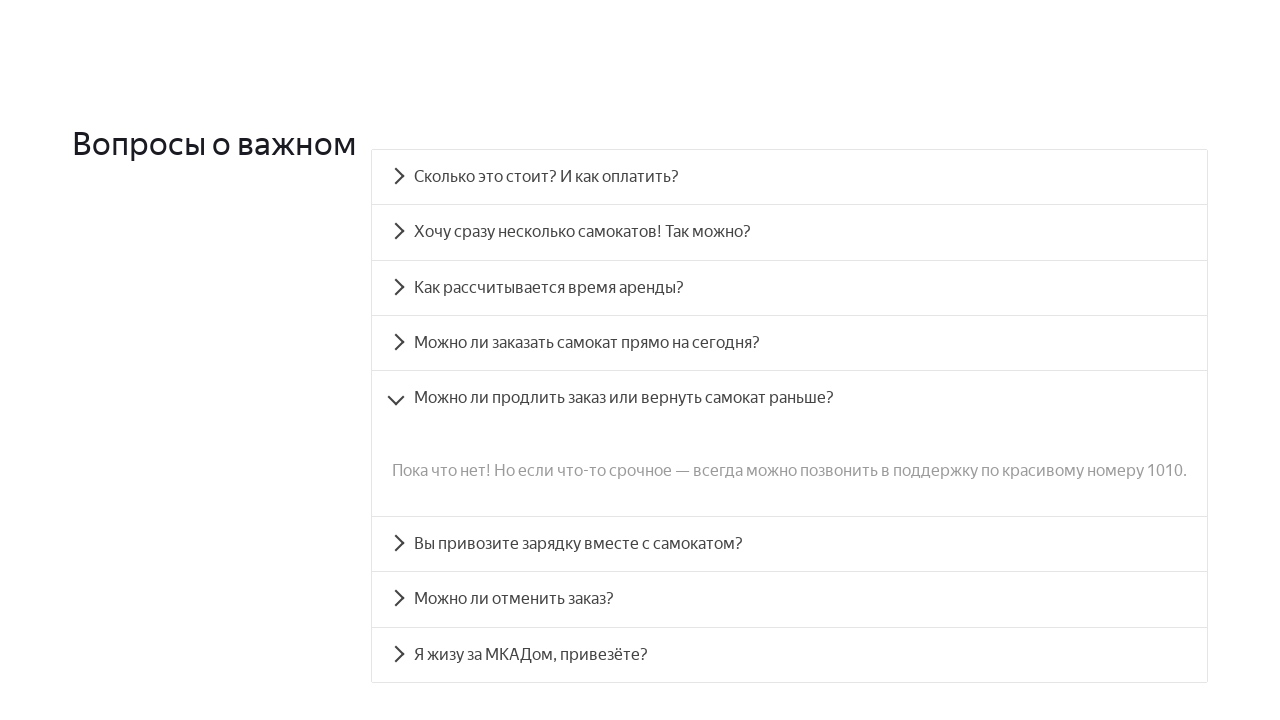

Scrolled to FAQ question 6: 'Вы привозите зарядку вместе с самокатом?'
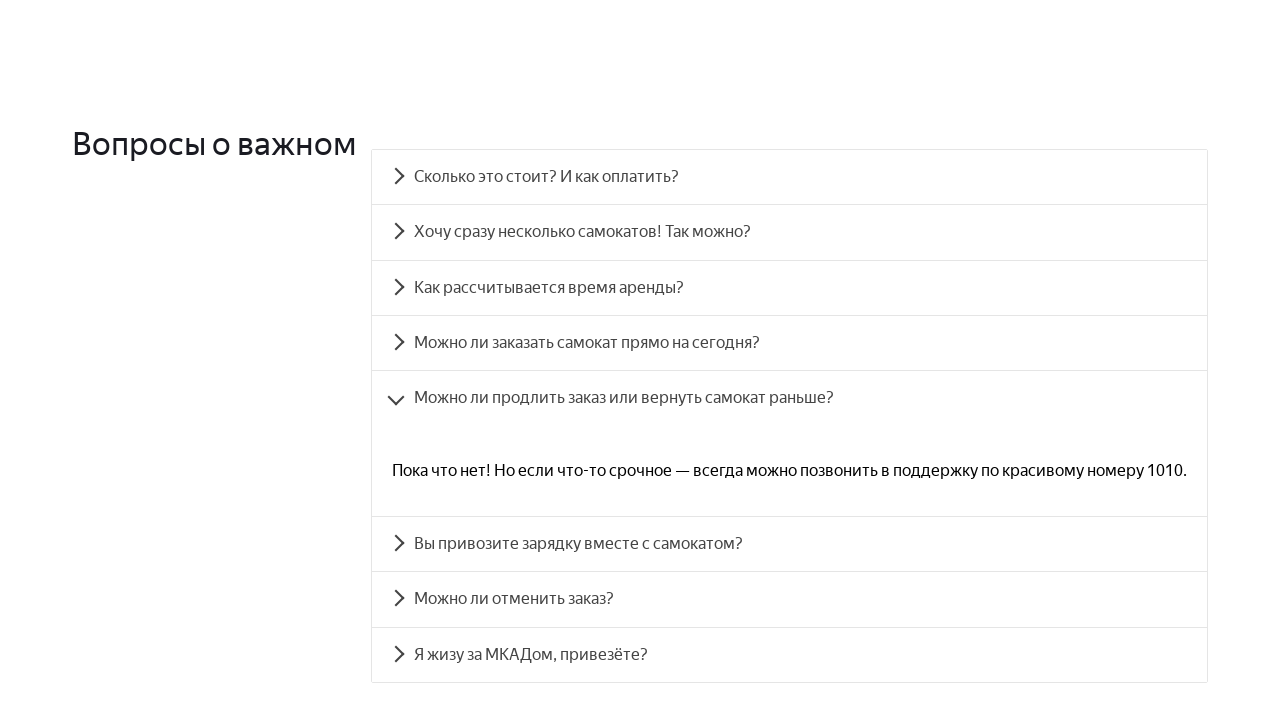

Clicked on FAQ question 6 at (790, 544) on div.accordion__item >> nth=5 >> div.accordion__heading
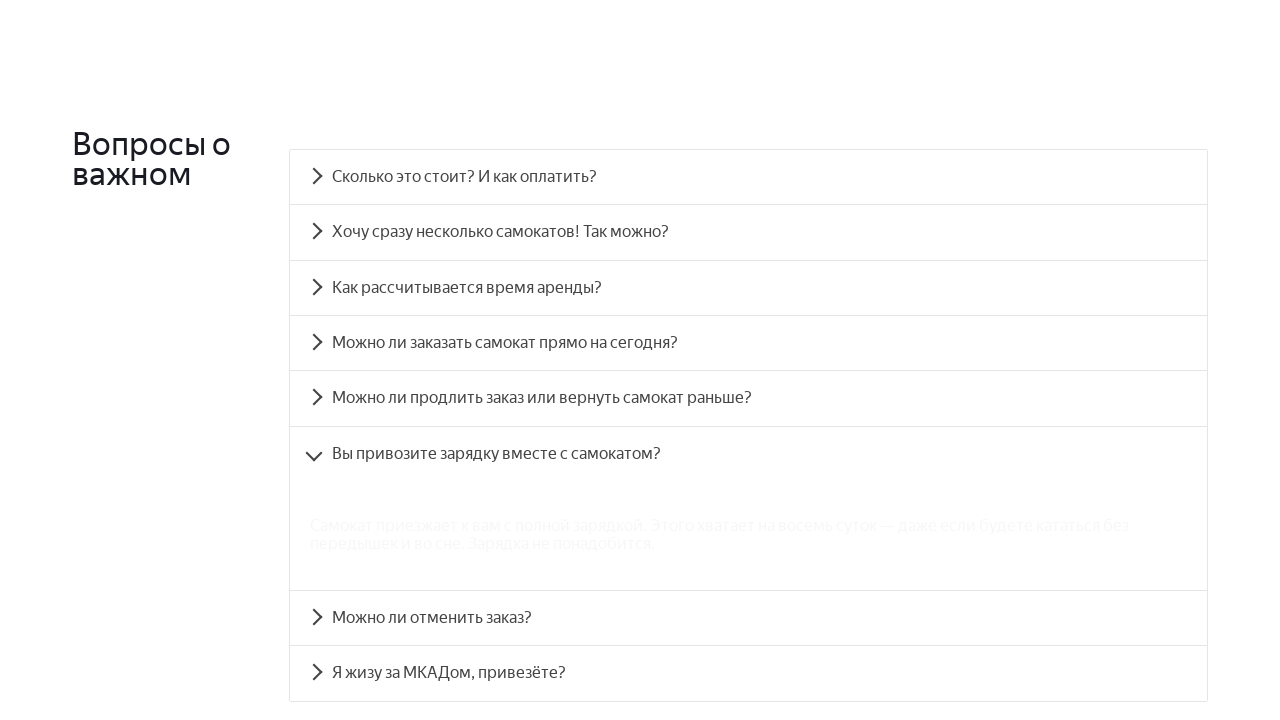

FAQ answer 6 is now visible
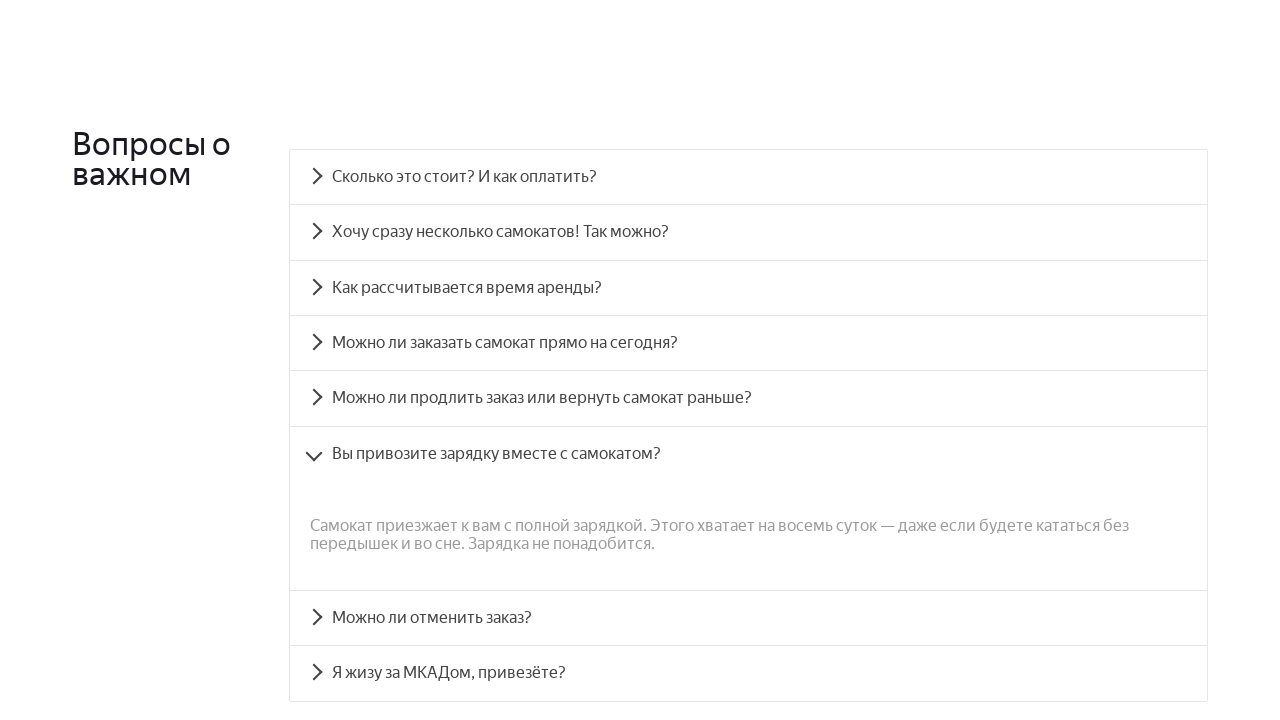

Scrolled to FAQ question 7: 'Можно ли отменить заказ?'
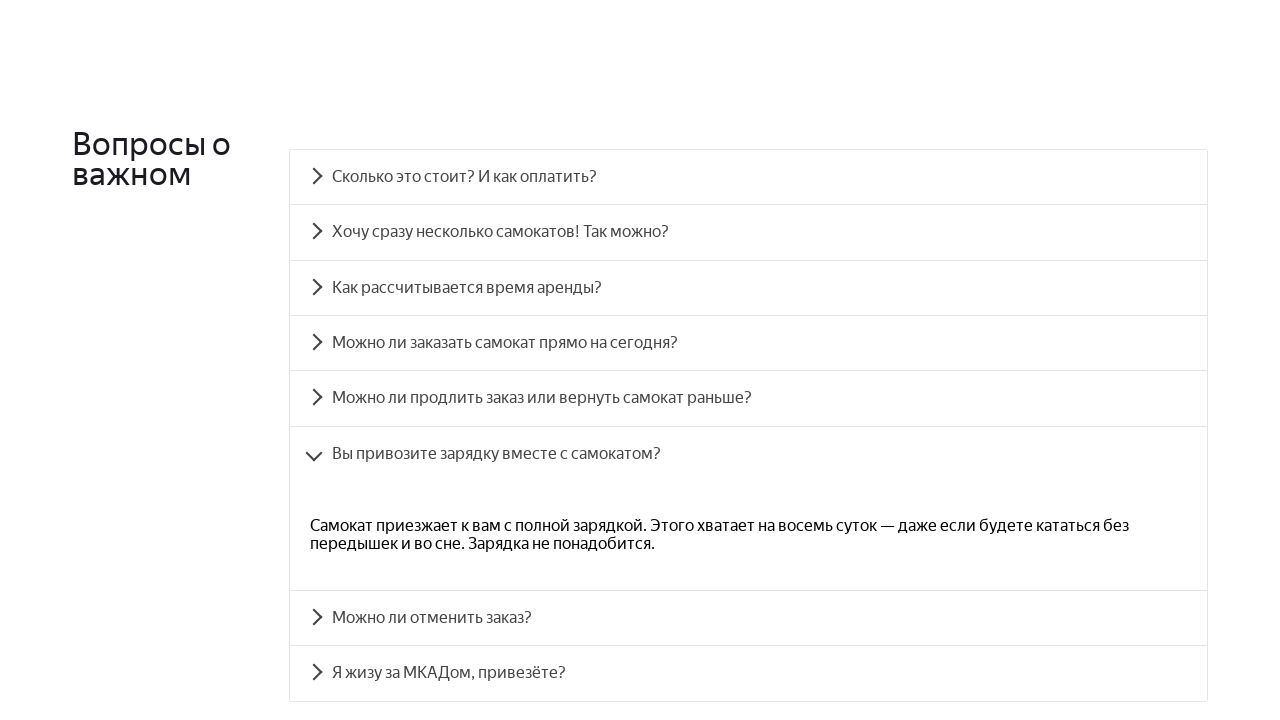

Clicked on FAQ question 7 at (748, 618) on div.accordion__item >> nth=6 >> div.accordion__heading
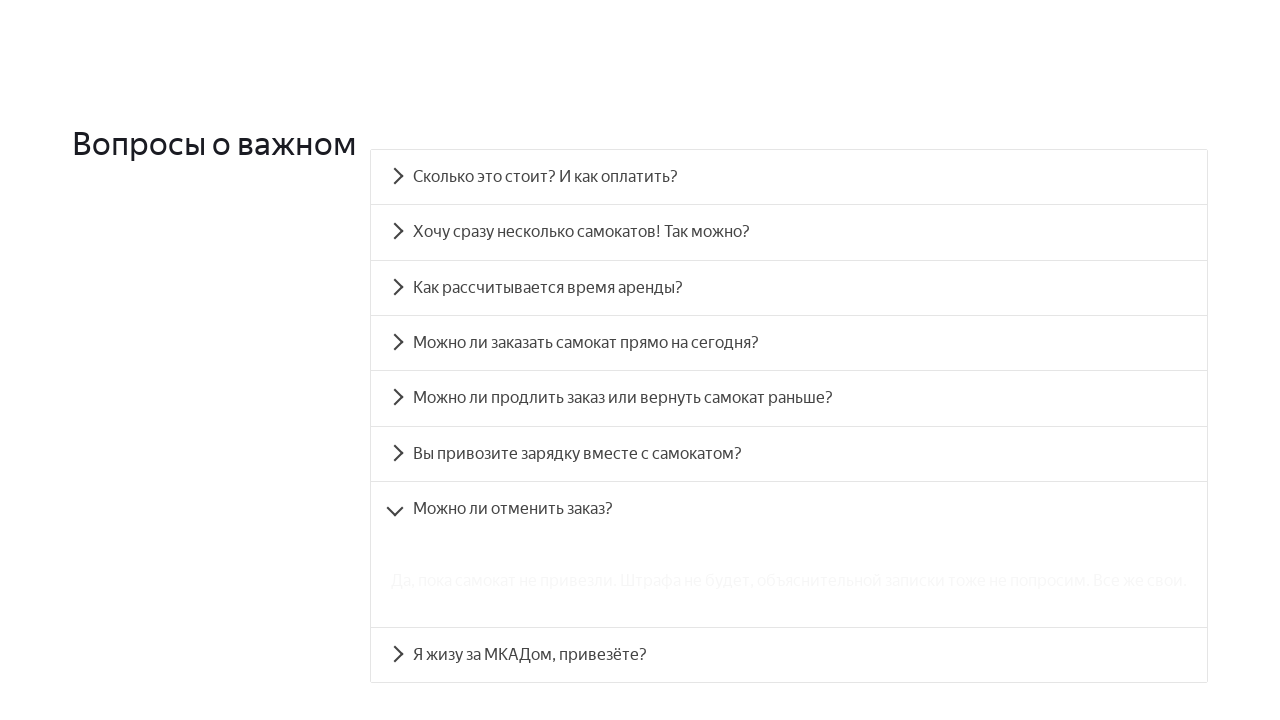

FAQ answer 7 is now visible
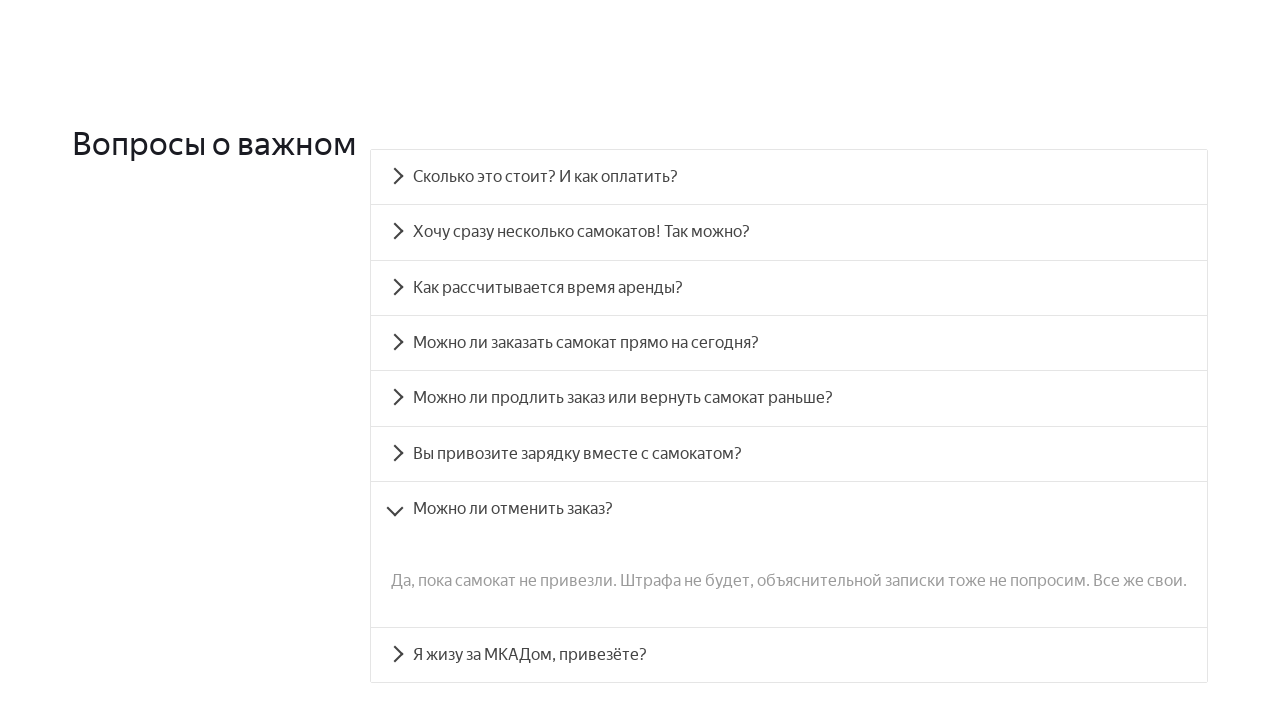

Scrolled to FAQ question 8: 'Я жизу за МКАДом, привезёте?'
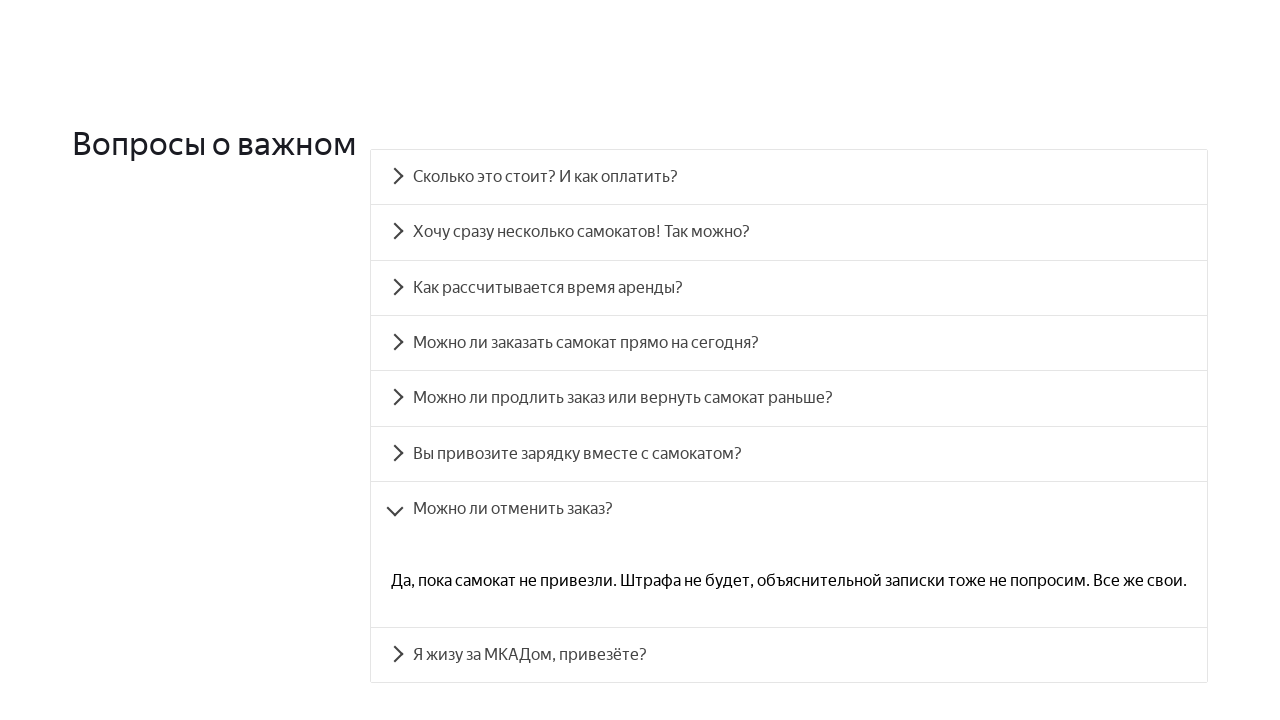

Clicked on FAQ question 8 at (789, 655) on div.accordion__item >> nth=7 >> div.accordion__heading
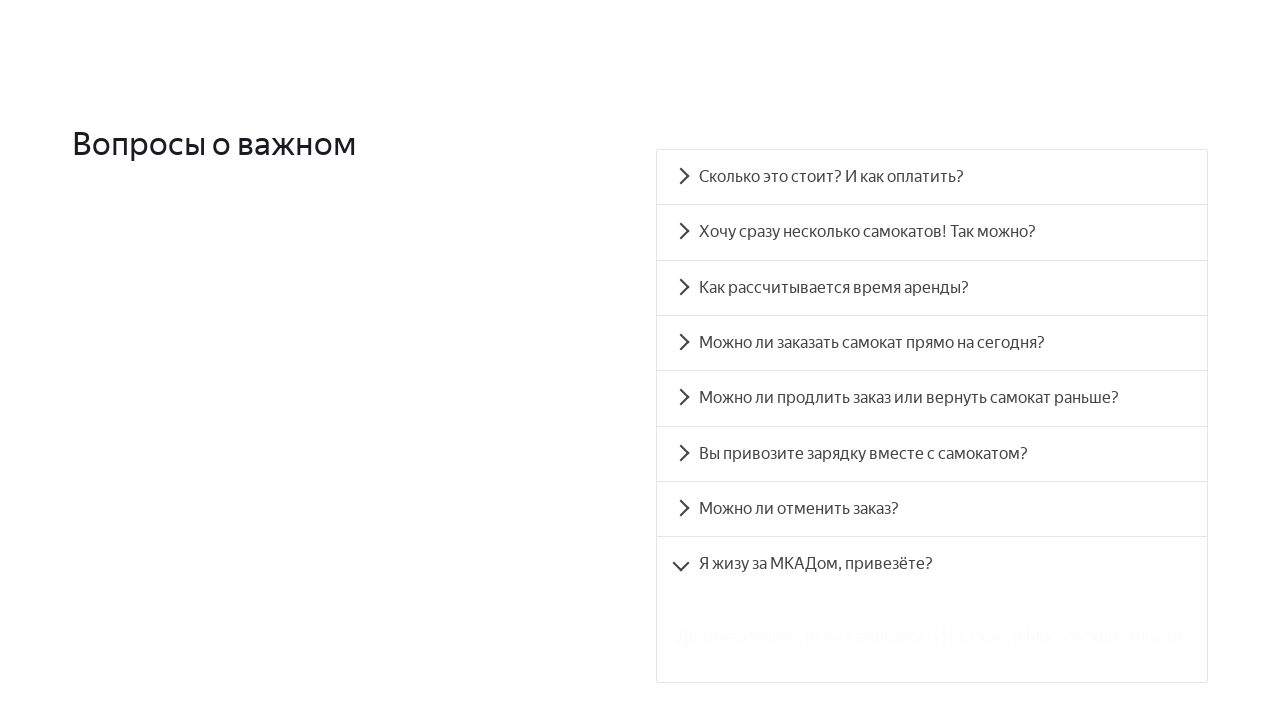

FAQ answer 8 is now visible
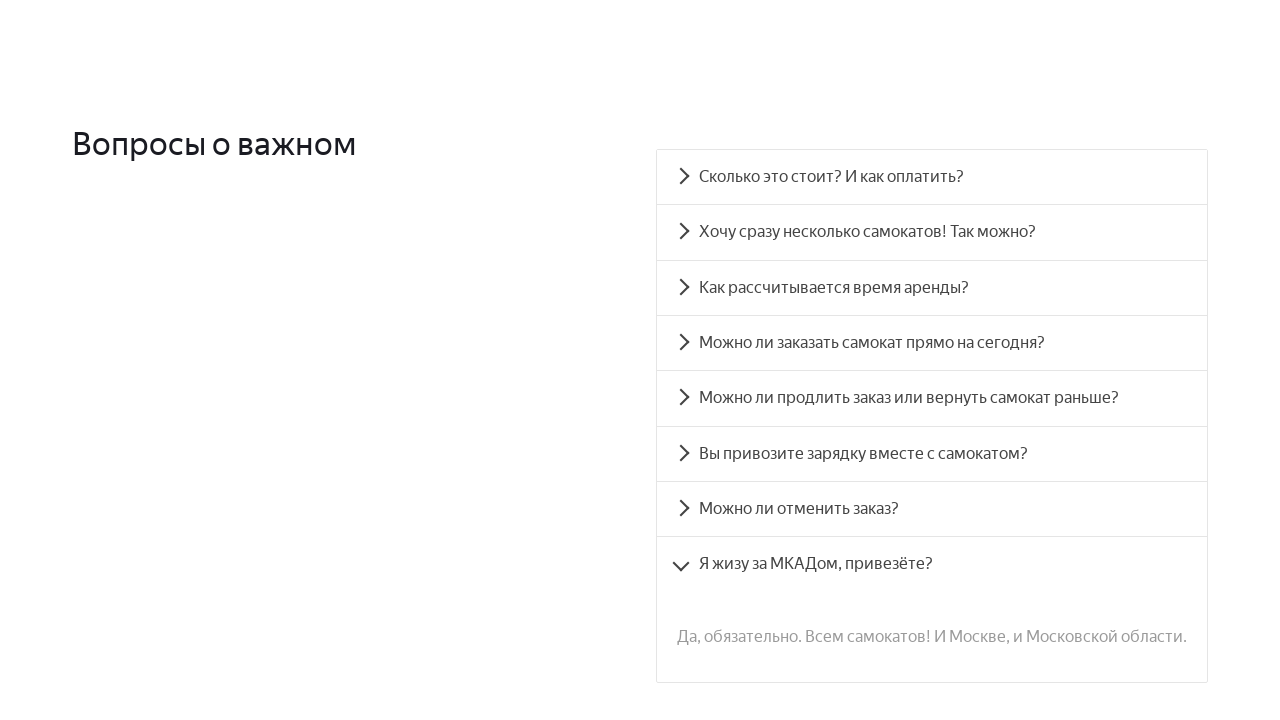

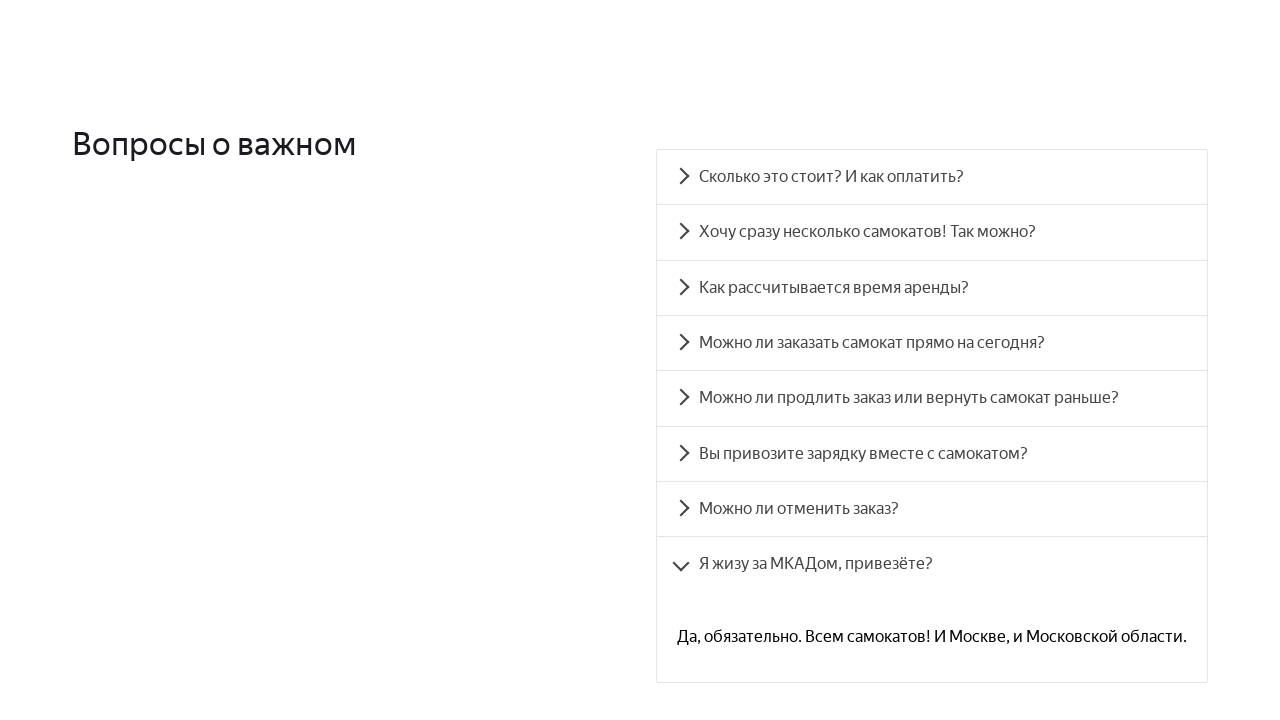